Tests JavaScript prompt dialog by clicking the prompt button, entering text, and accepting the dialog

Starting URL: https://the-internet.herokuapp.com/javascript_alerts

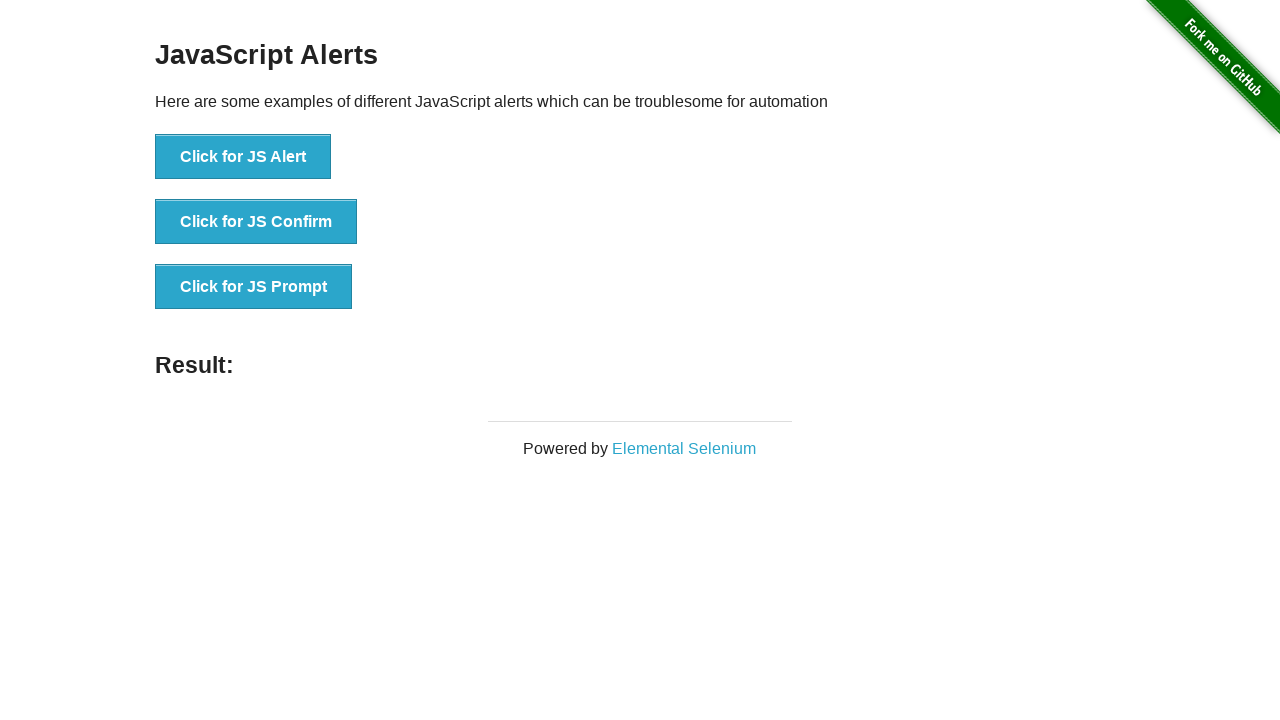

Set up dialog handler to accept prompt with 'John Smith'
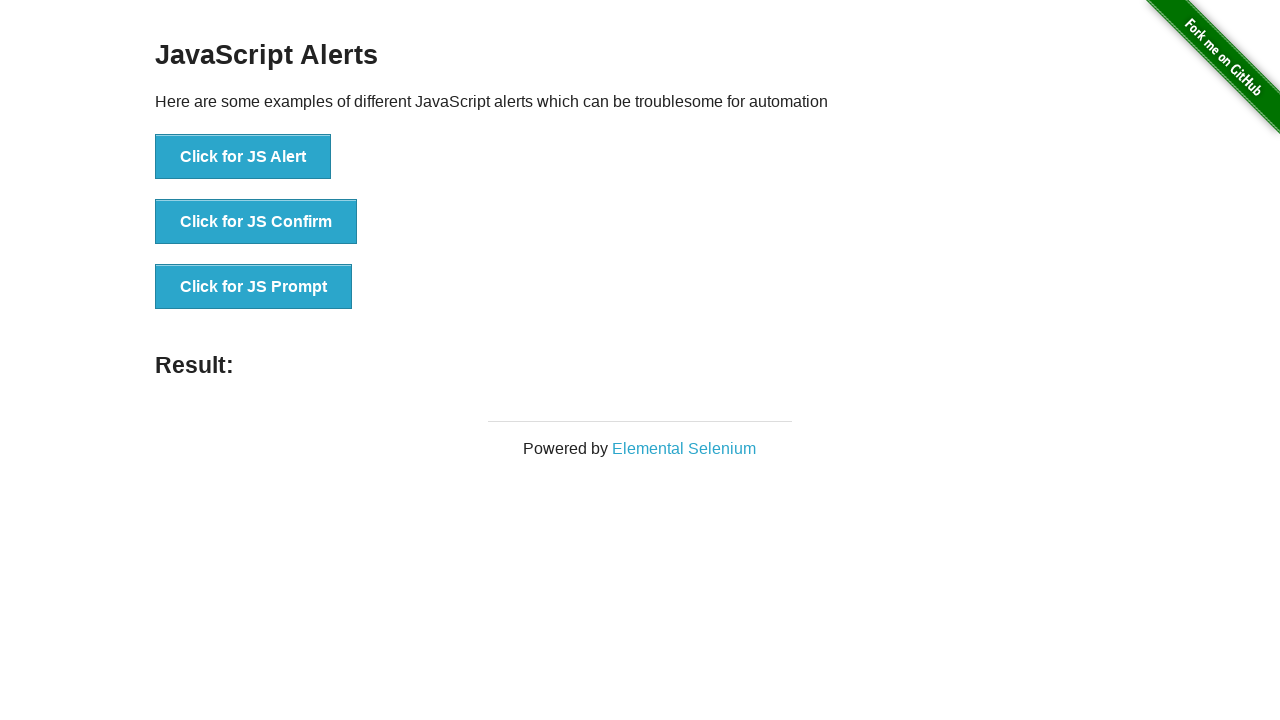

Clicked JavaScript prompt button at (254, 287) on xpath=//button[contains(@onclick,'jsPrompt')]
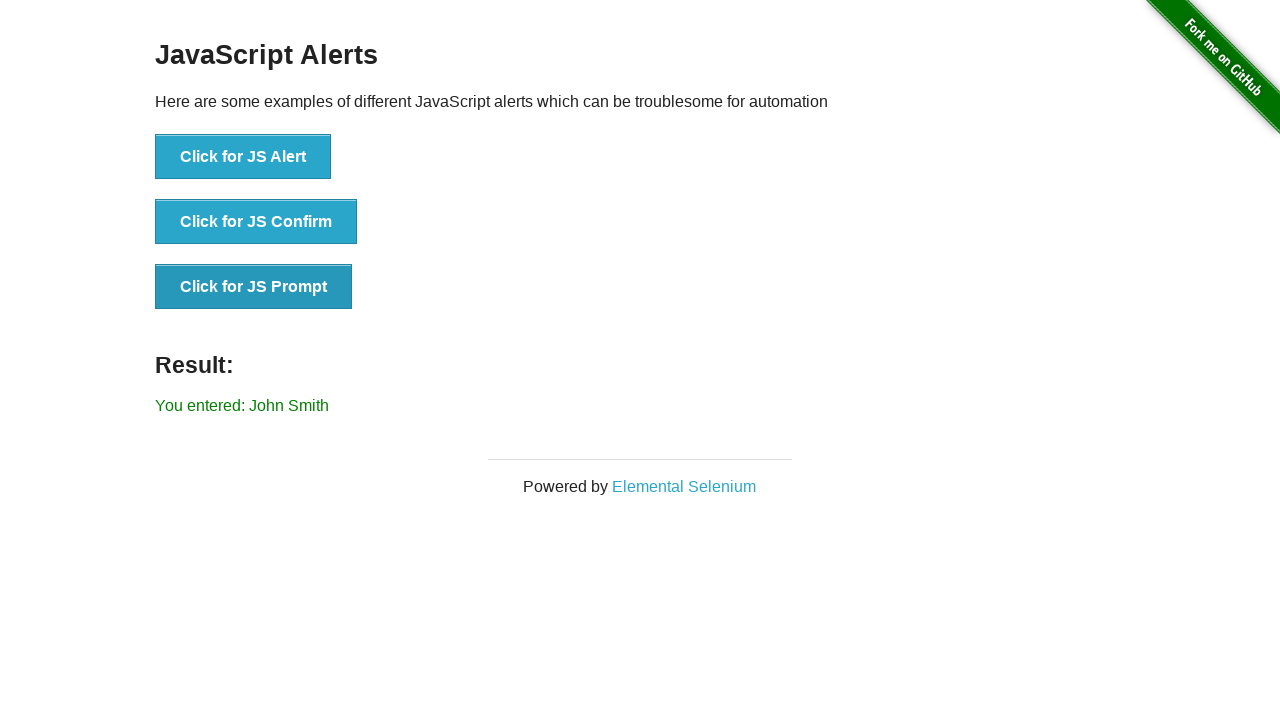

Result text element loaded after dialog accepted
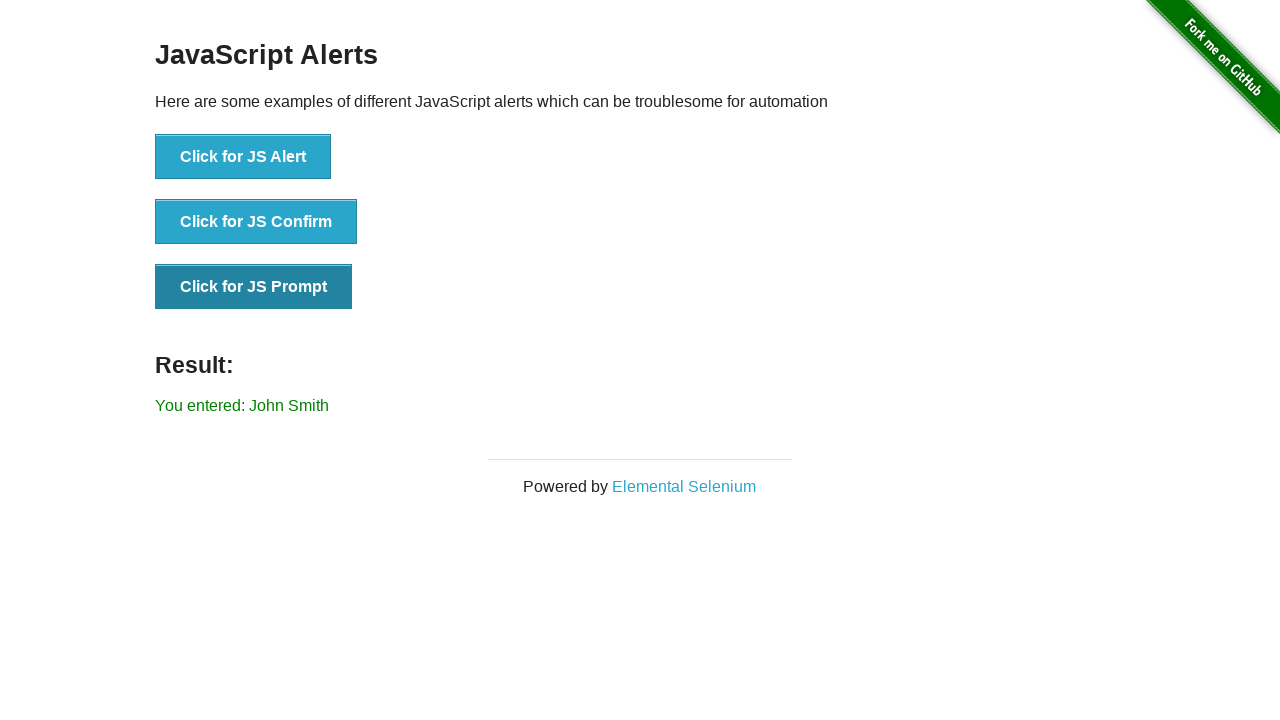

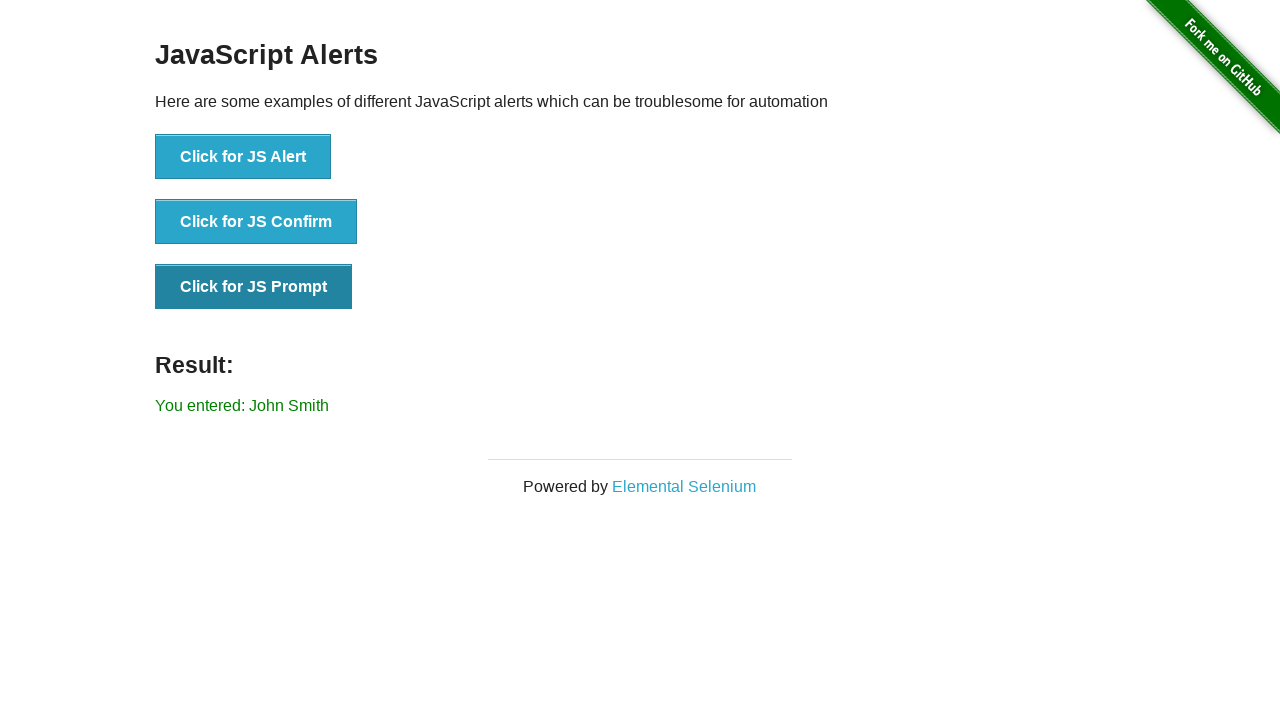